Tests the navigation flow from the homepage to the appointment booking page by clicking the "Make Appointment" button and verifying the resulting URL.

Starting URL: https://katalon-demo-cura.herokuapp.com/

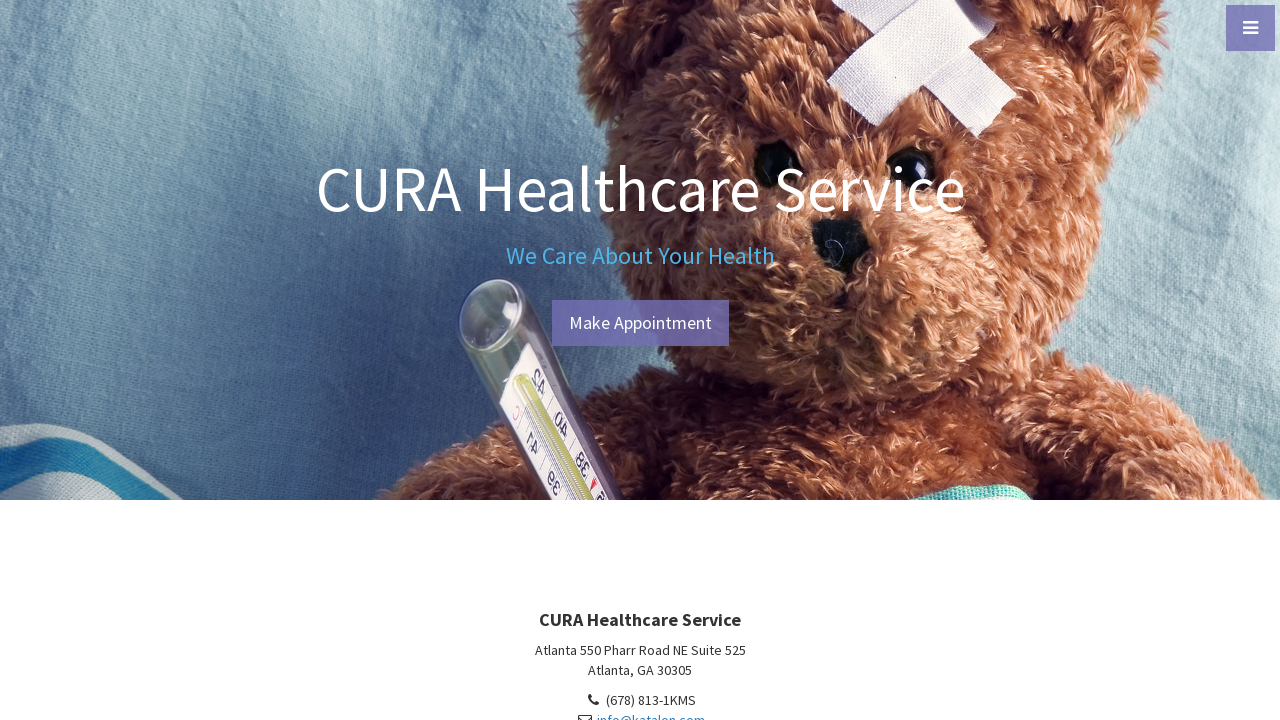

Clicked 'Make Appointment' button at (640, 323) on #btn-make-appointment
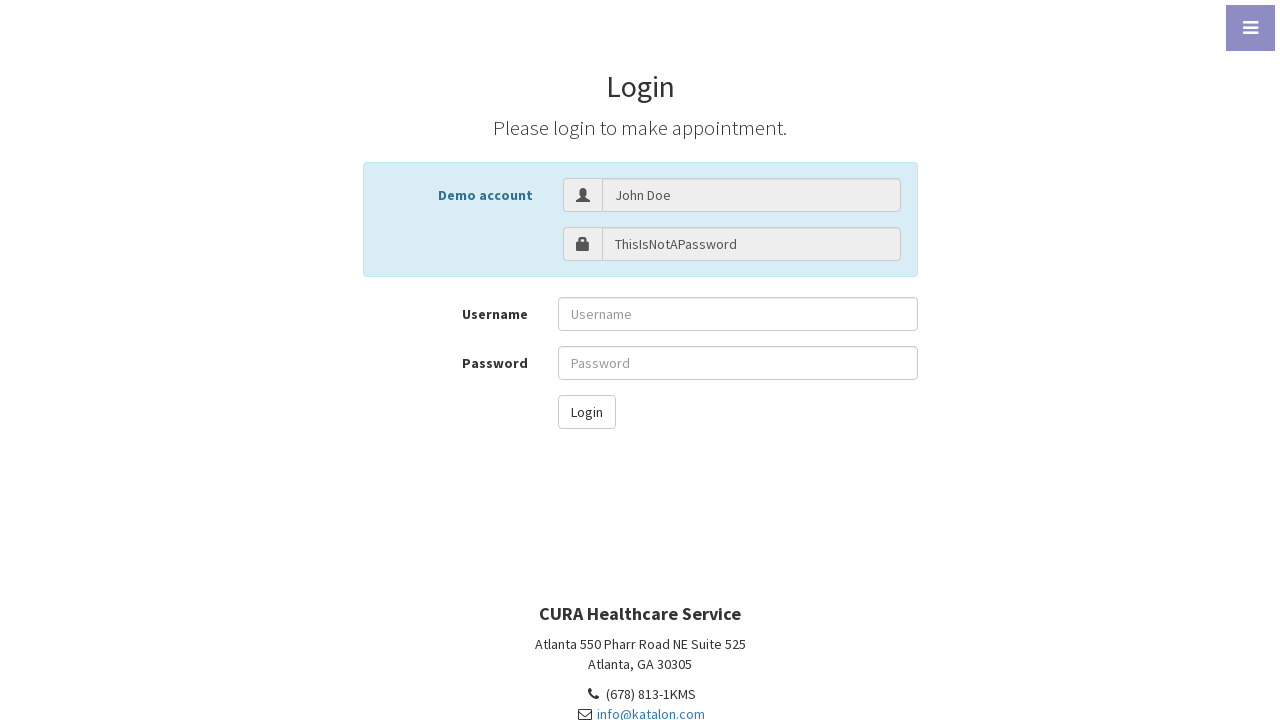

Navigated to appointment booking page and verified URL contains login path
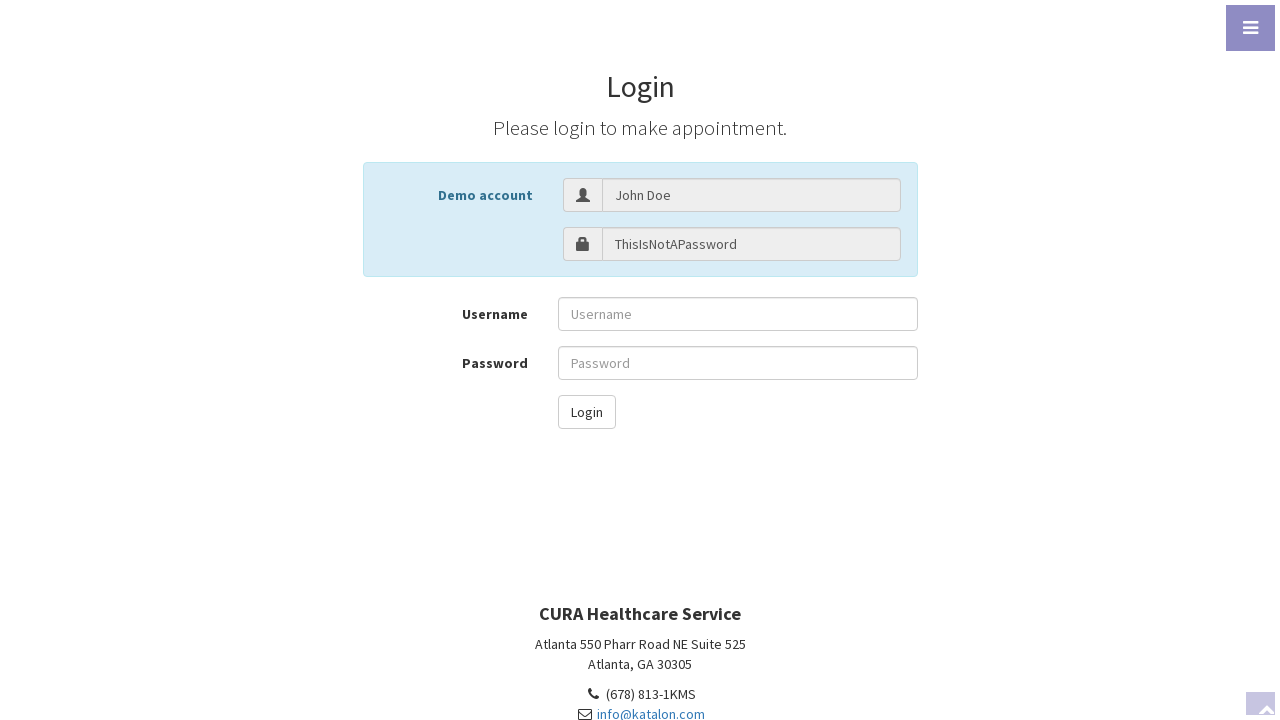

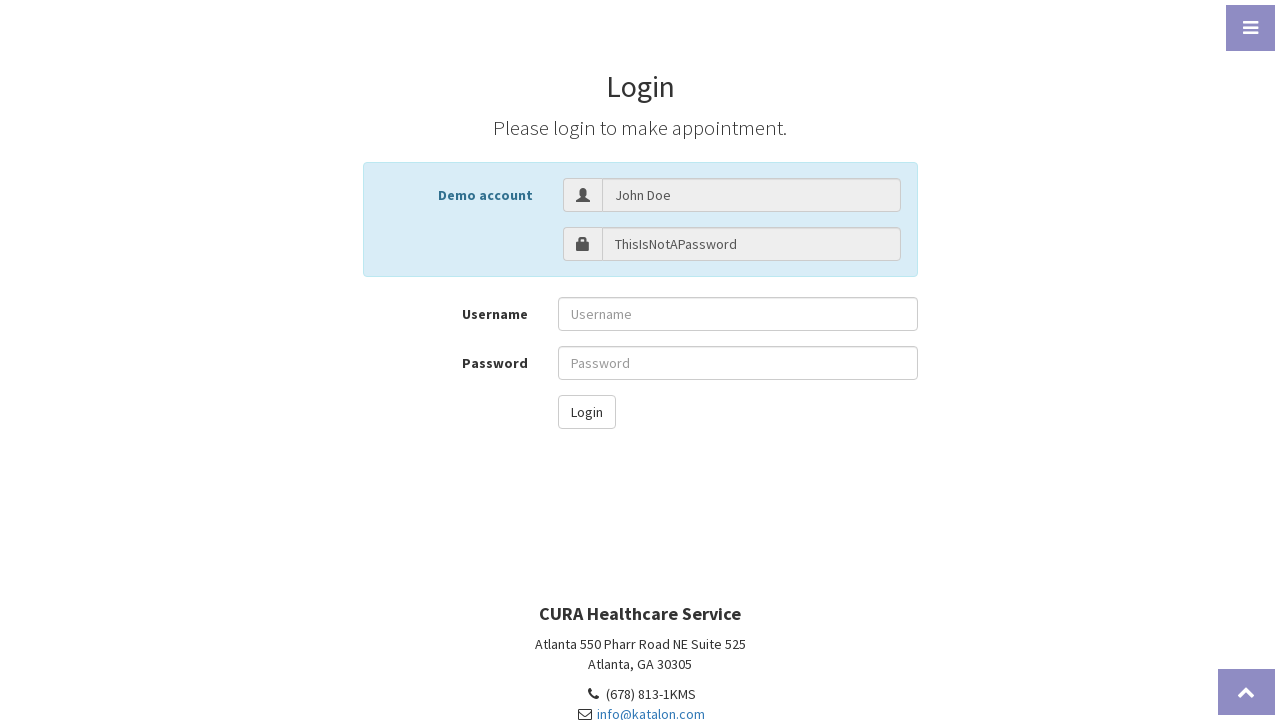